Tests JavaScript alert handling including confirm dialogs and prompt dialogs by clicking buttons that trigger different alert types and interacting with them

Starting URL: https://letcode.in/alert

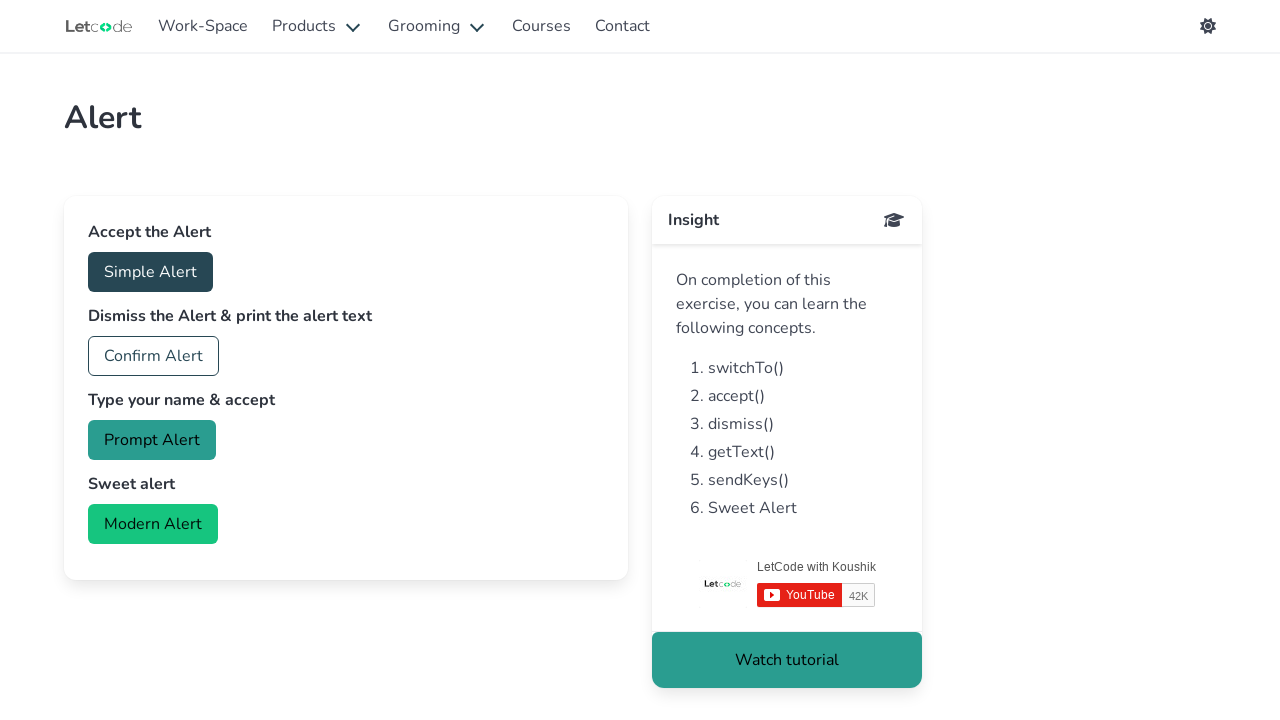

Clicked confirm button to trigger confirm dialog at (154, 356) on #confirm
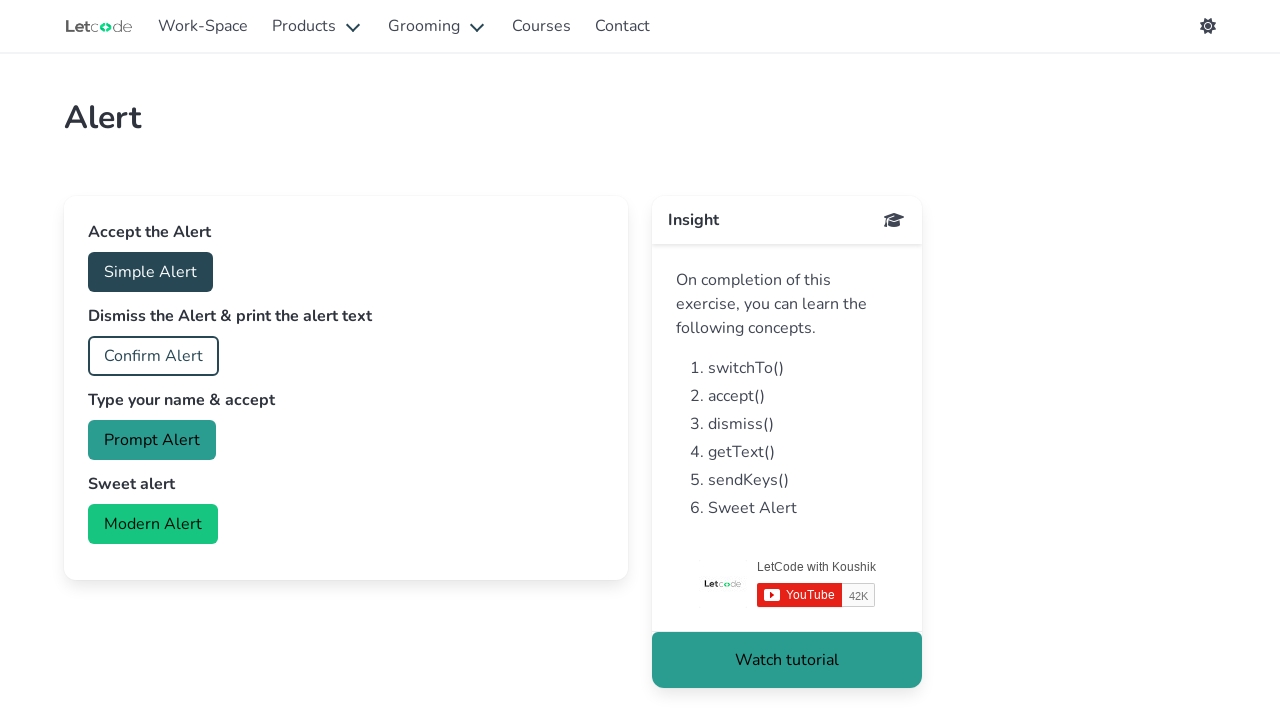

Set up dialog handler to accept confirm dialog
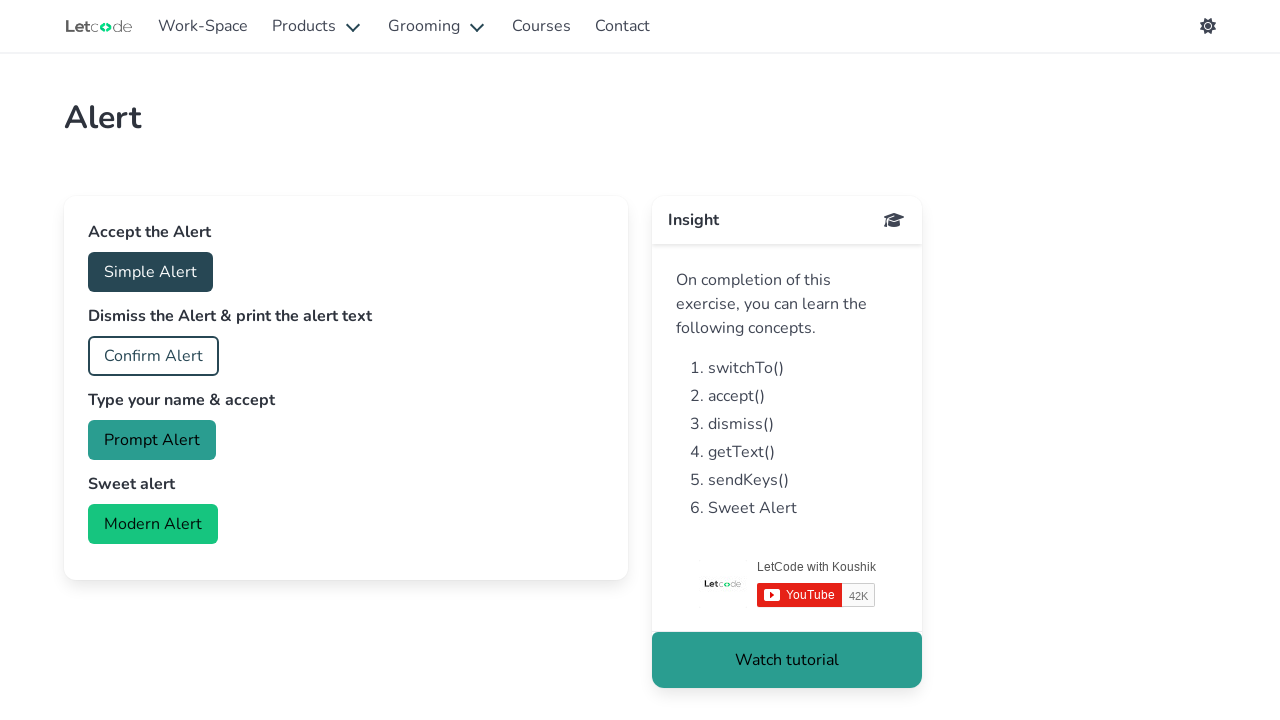

Clicked prompt button to trigger prompt dialog at (152, 440) on #prompt
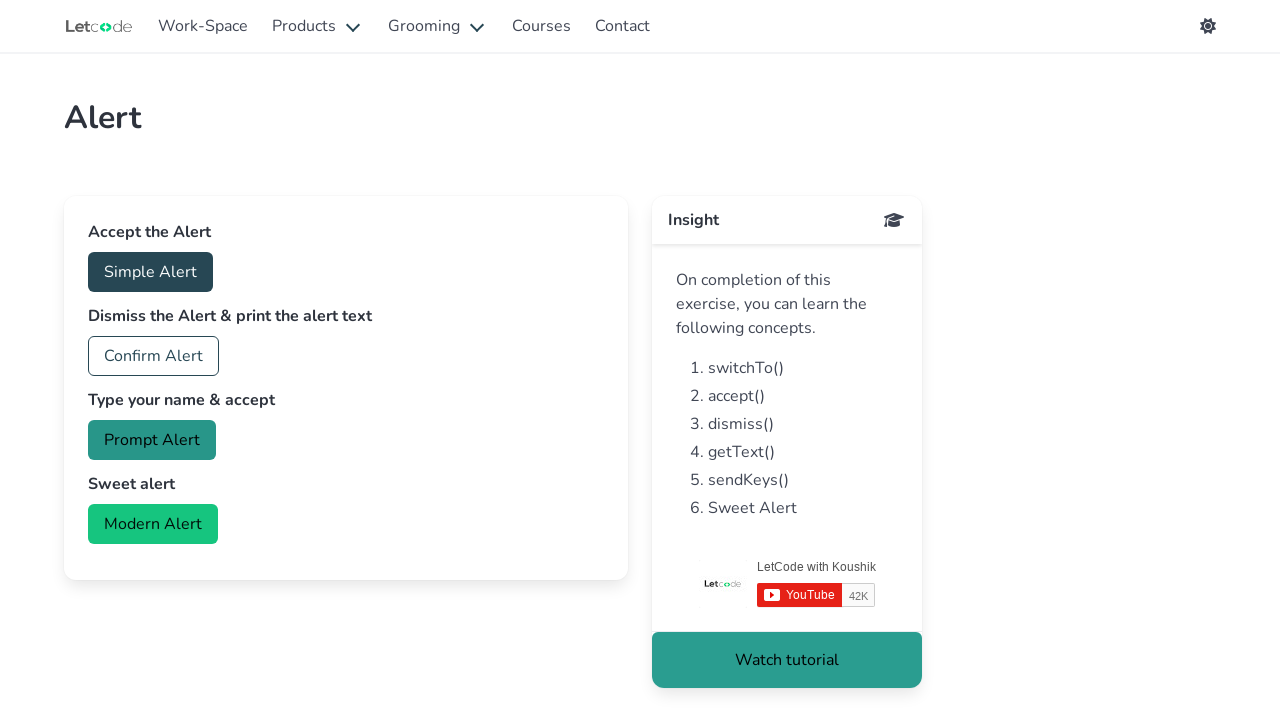

Set up dialog handler to accept prompt dialog with text 'mavya'
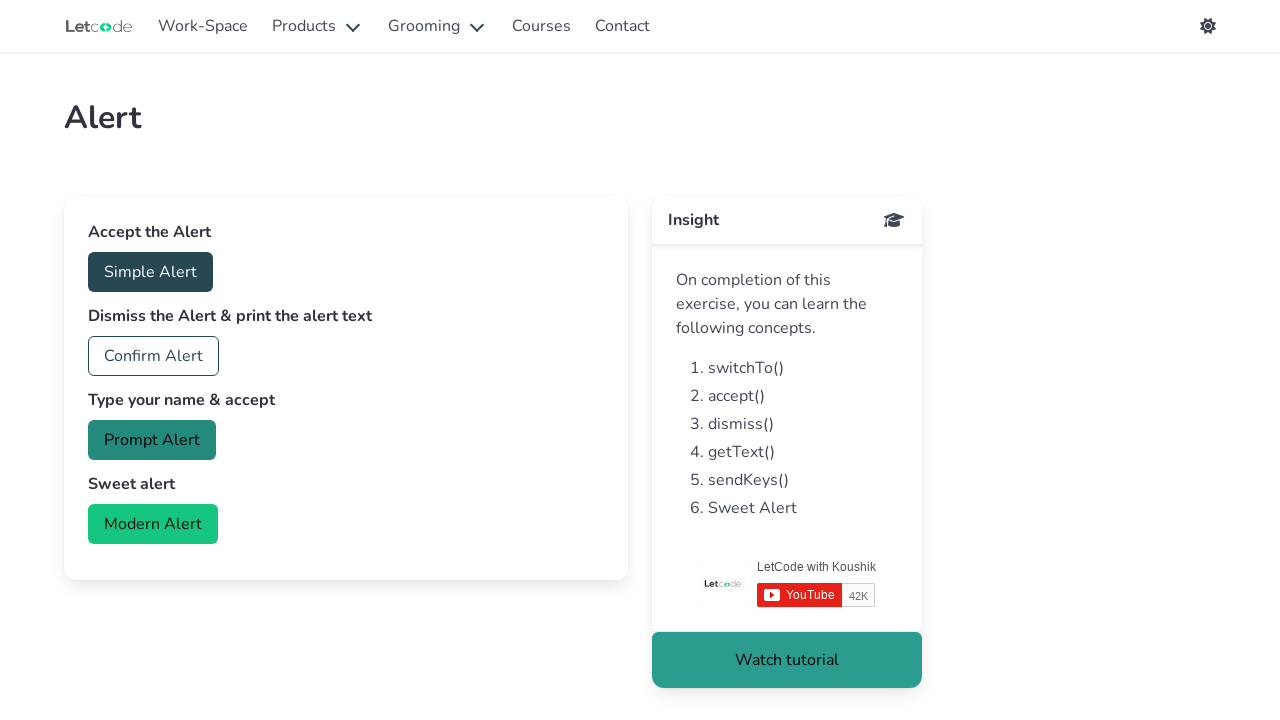

Clicked prompt button again to trigger prompt dialog and enter text at (152, 440) on #prompt
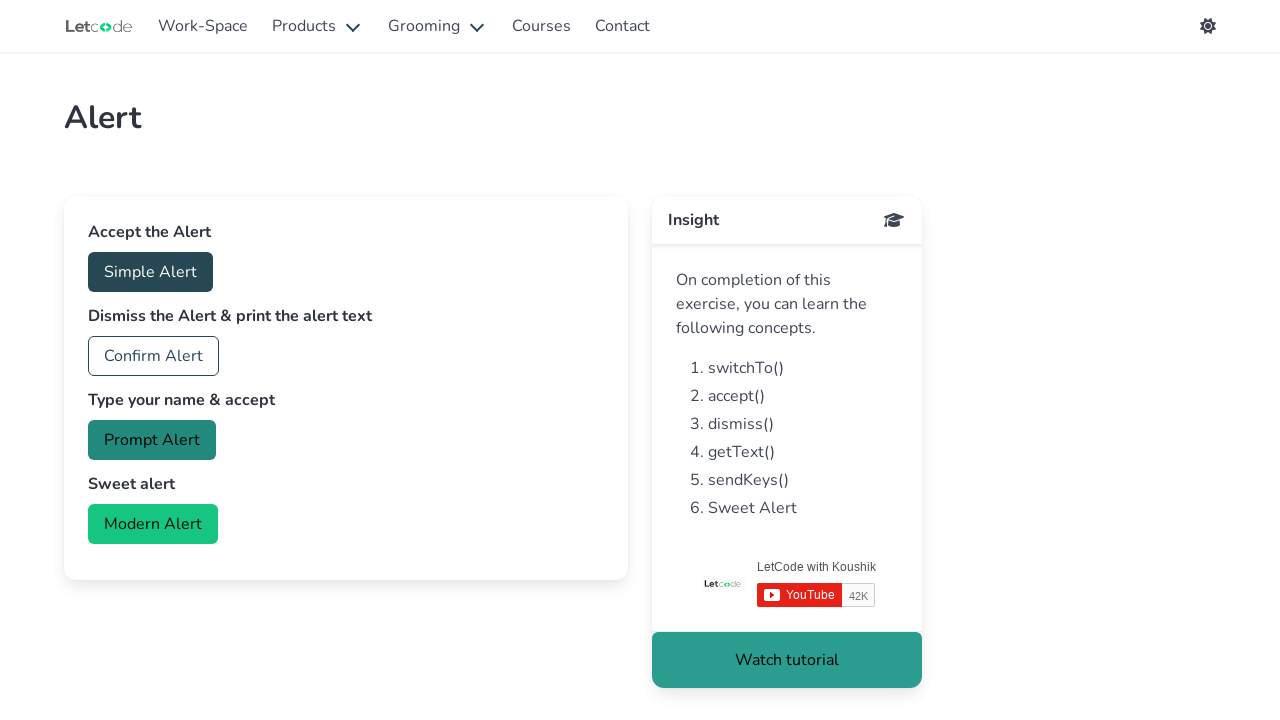

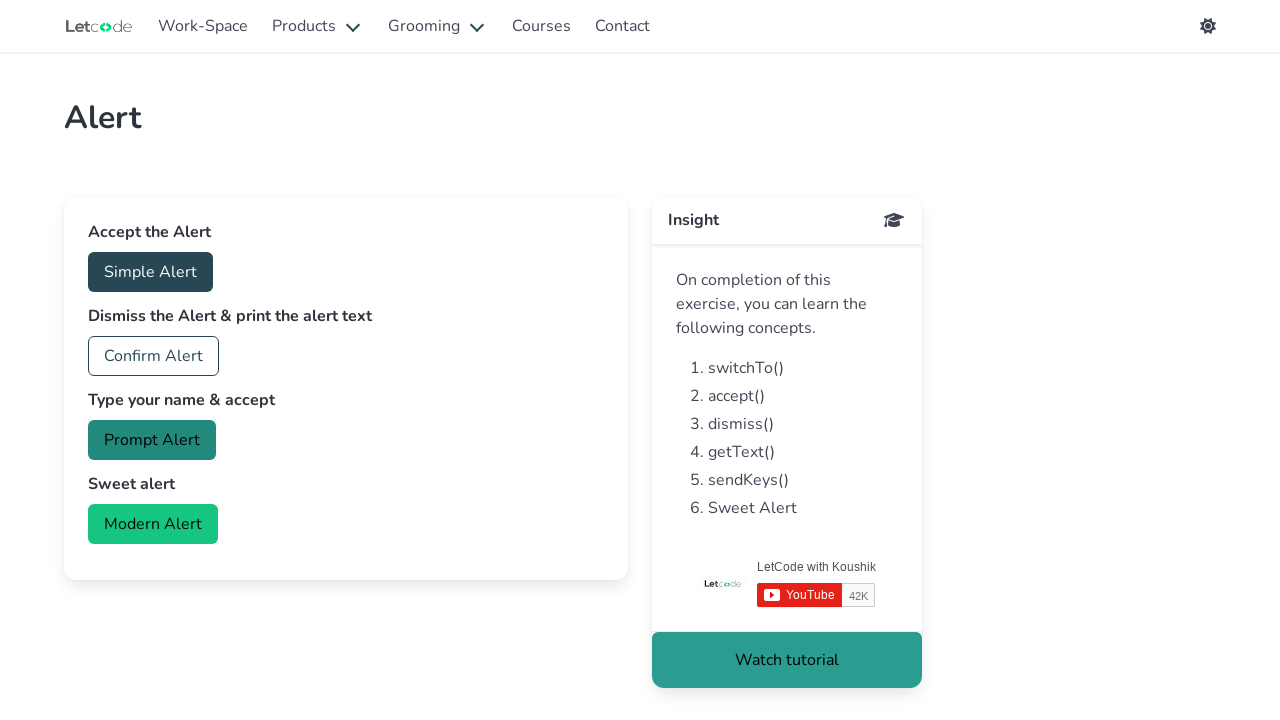